Tests window handling functionality by opening a new window, switching between windows, and verifying content in each window

Starting URL: https://the-internet.herokuapp.com/

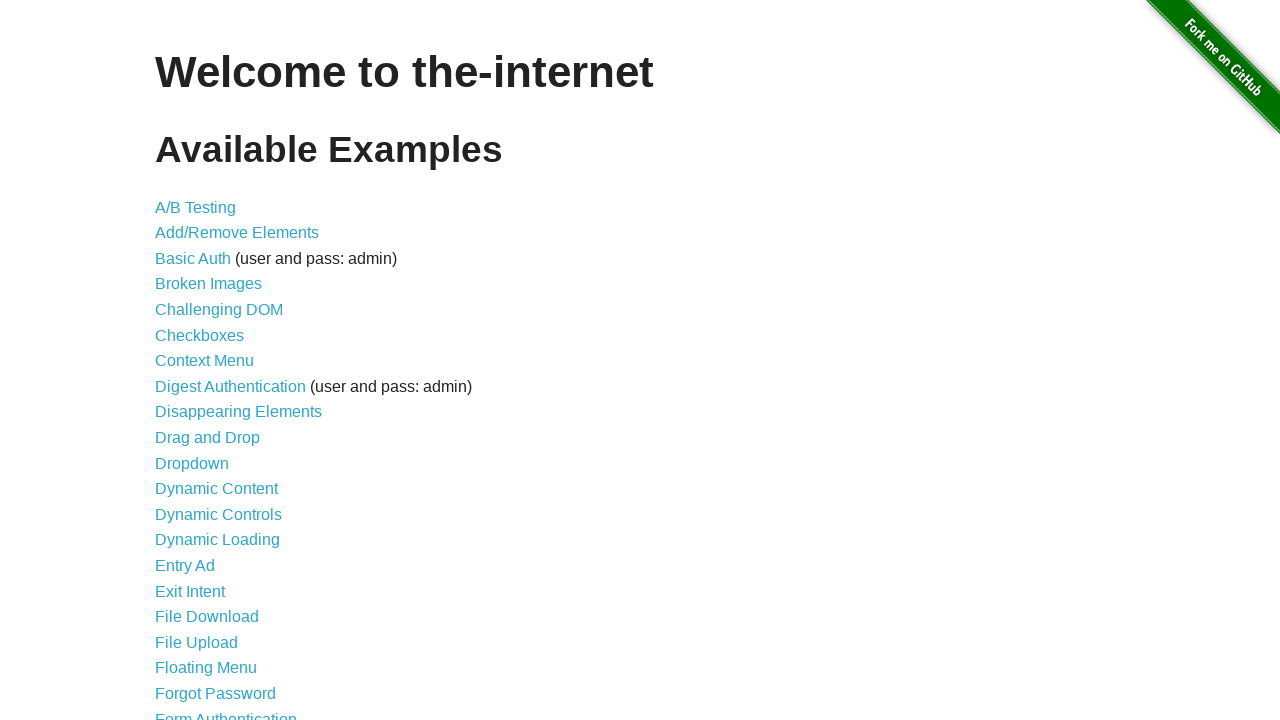

Clicked on 'Multiple Windows' link at (218, 369) on a[href='/windows']
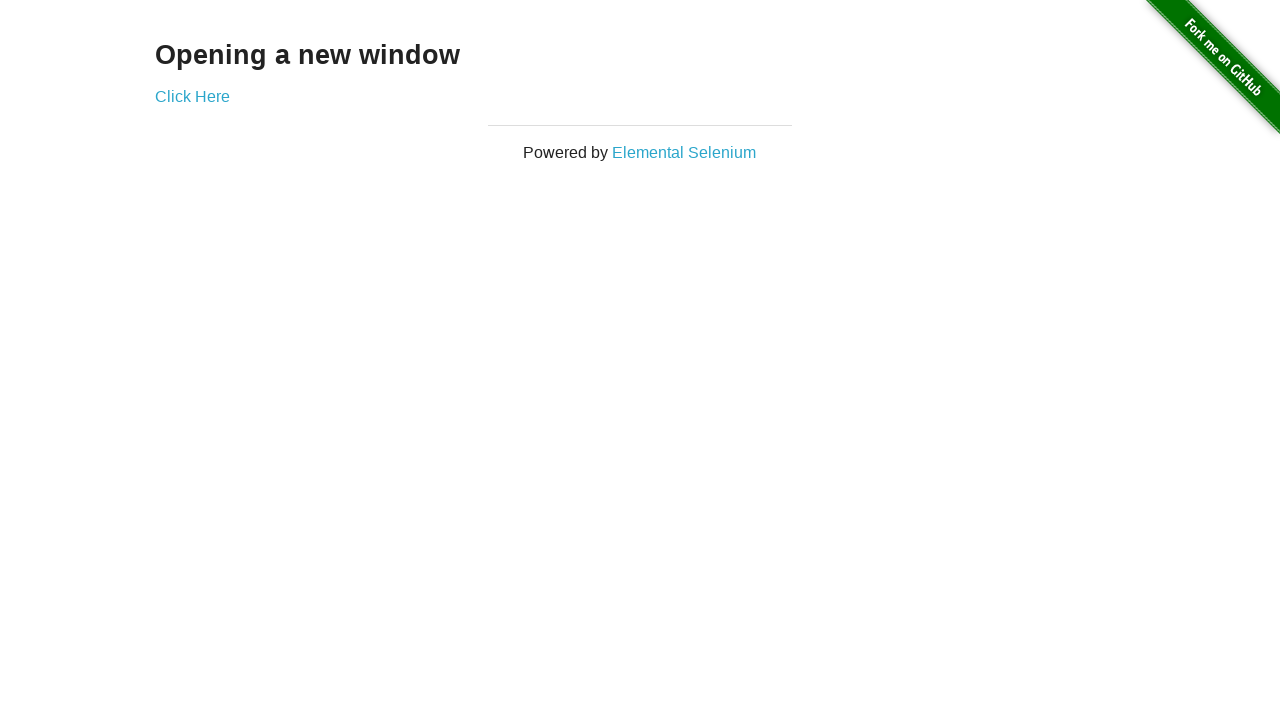

Clicked link to open new window at (192, 96) on a[href='/windows/new']
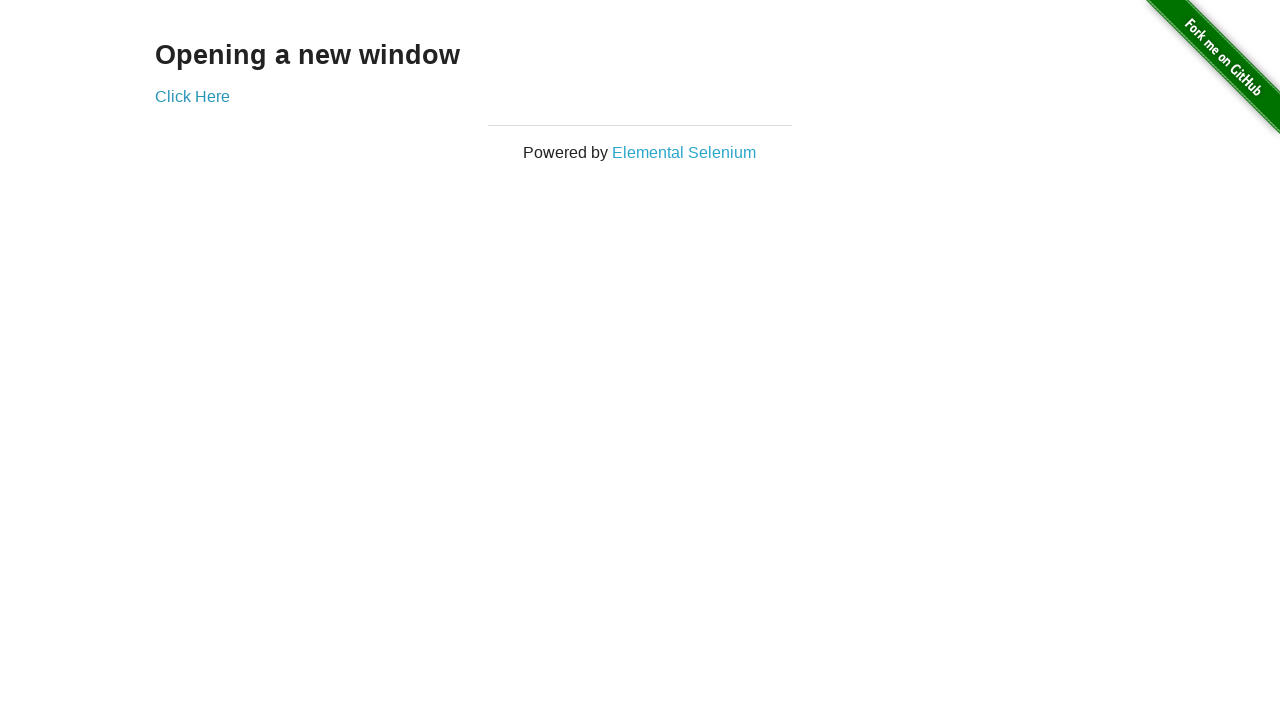

New window opened and captured
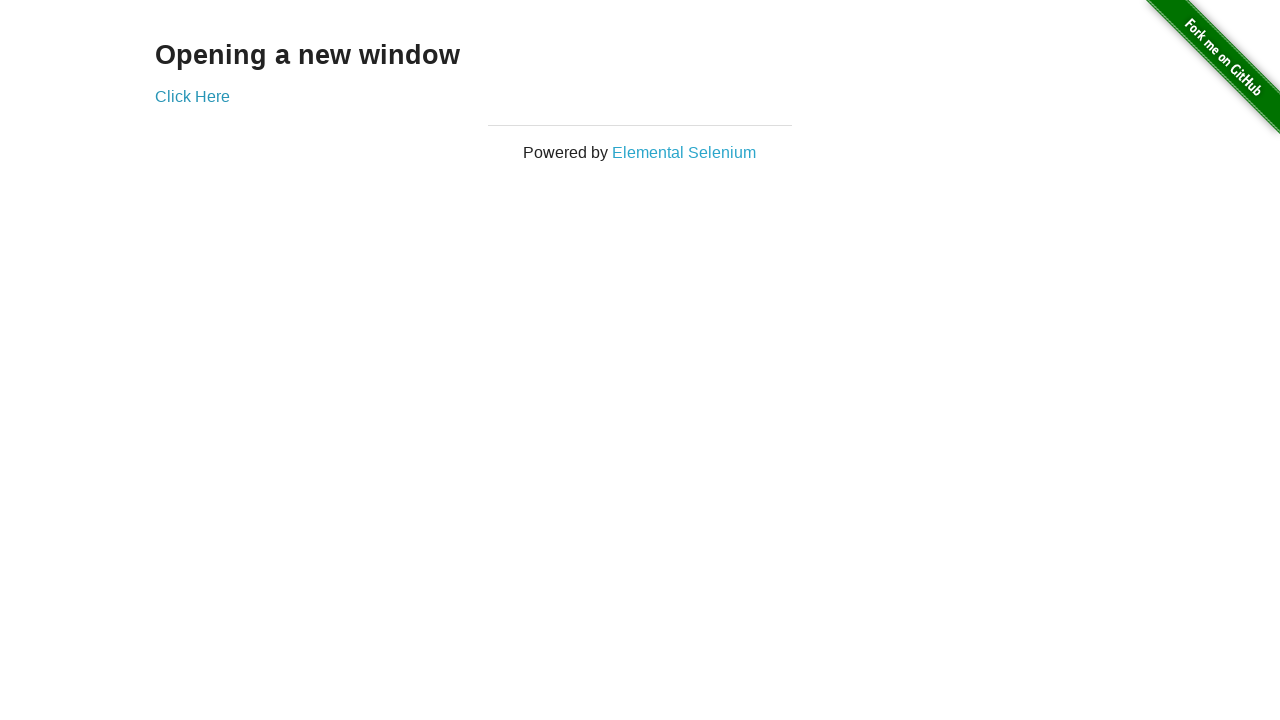

Retrieved text from new window: '
  New Window
'
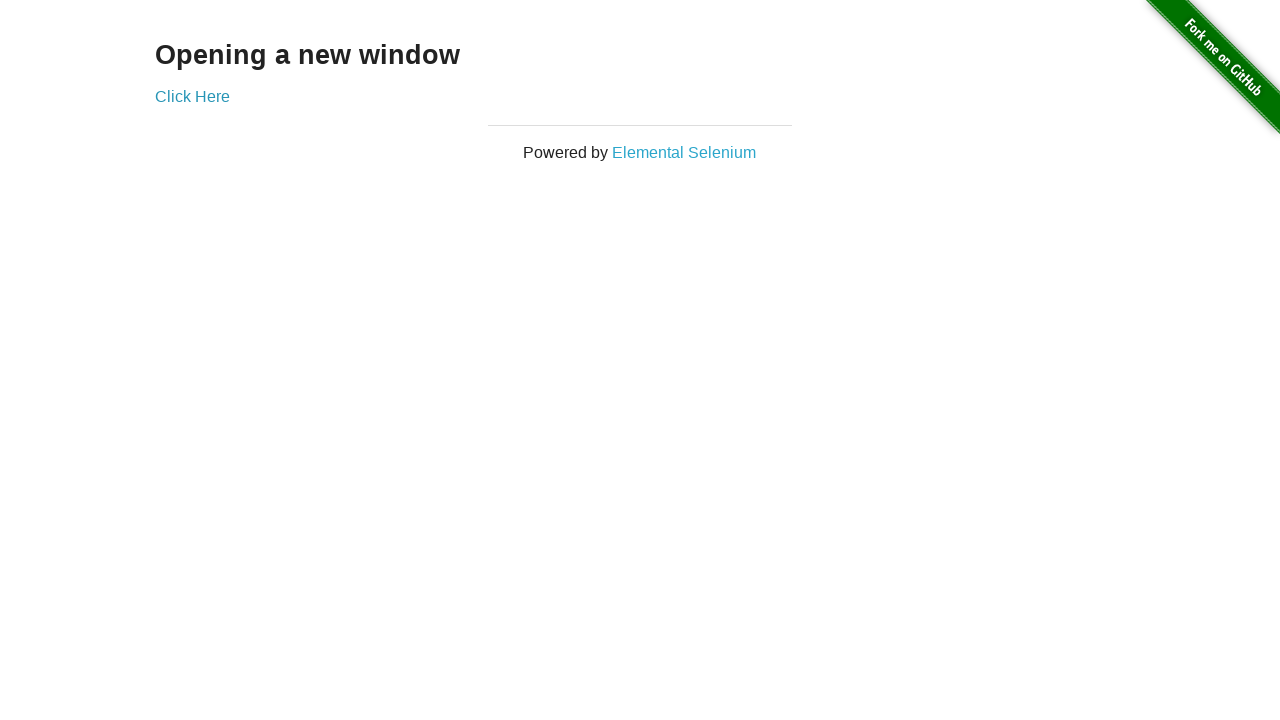

Retrieved text from original window: 'Opening a new window'
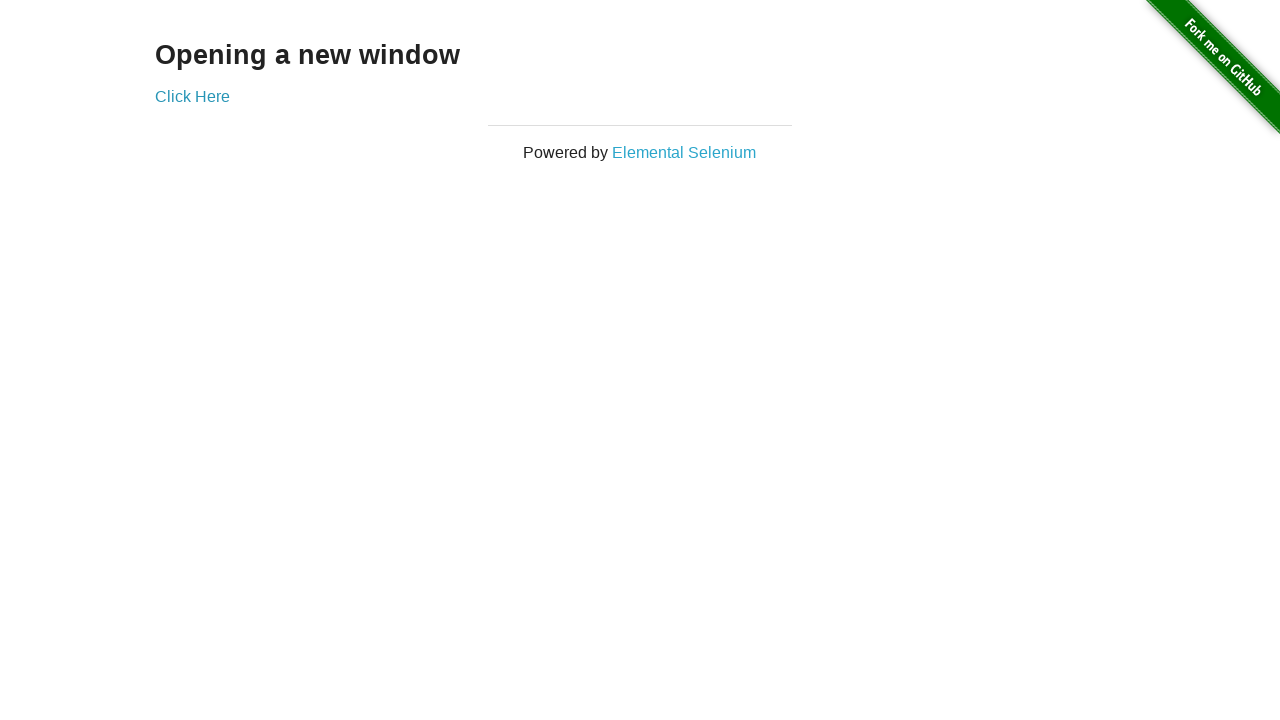

Closed the new window
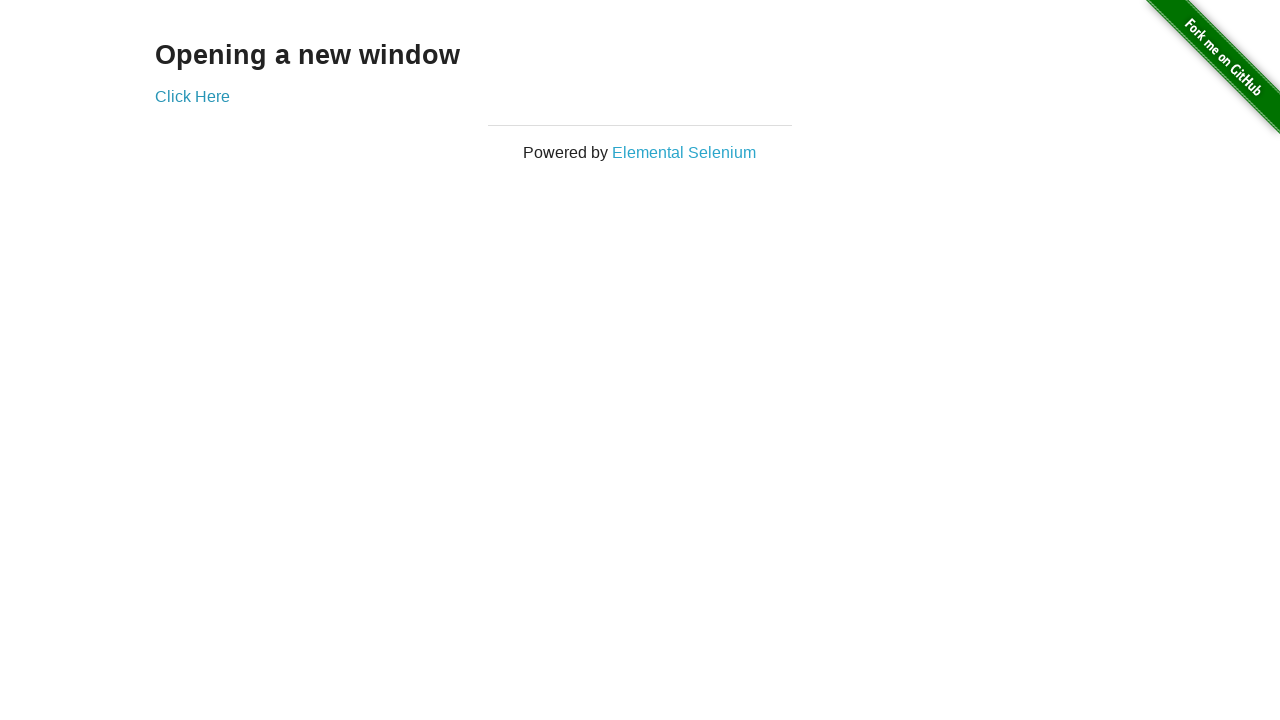

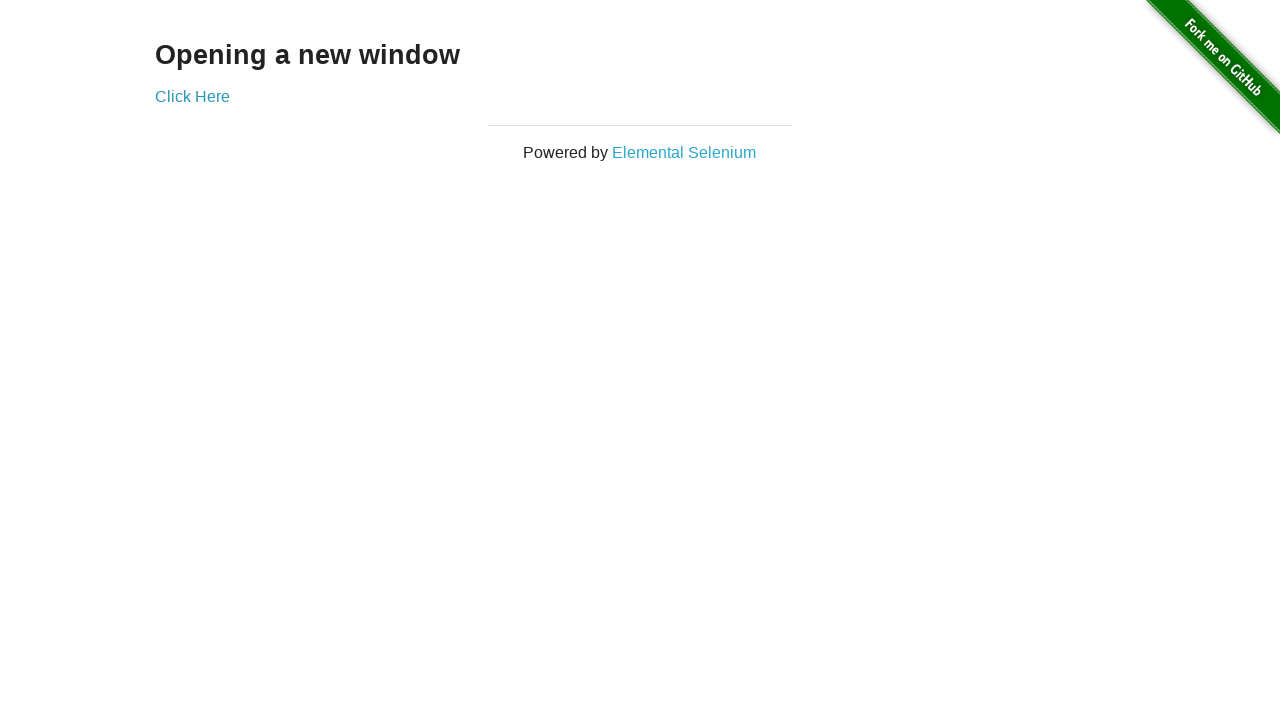